Tests that Clear completed button is hidden when no items are completed

Starting URL: https://demo.playwright.dev/todomvc

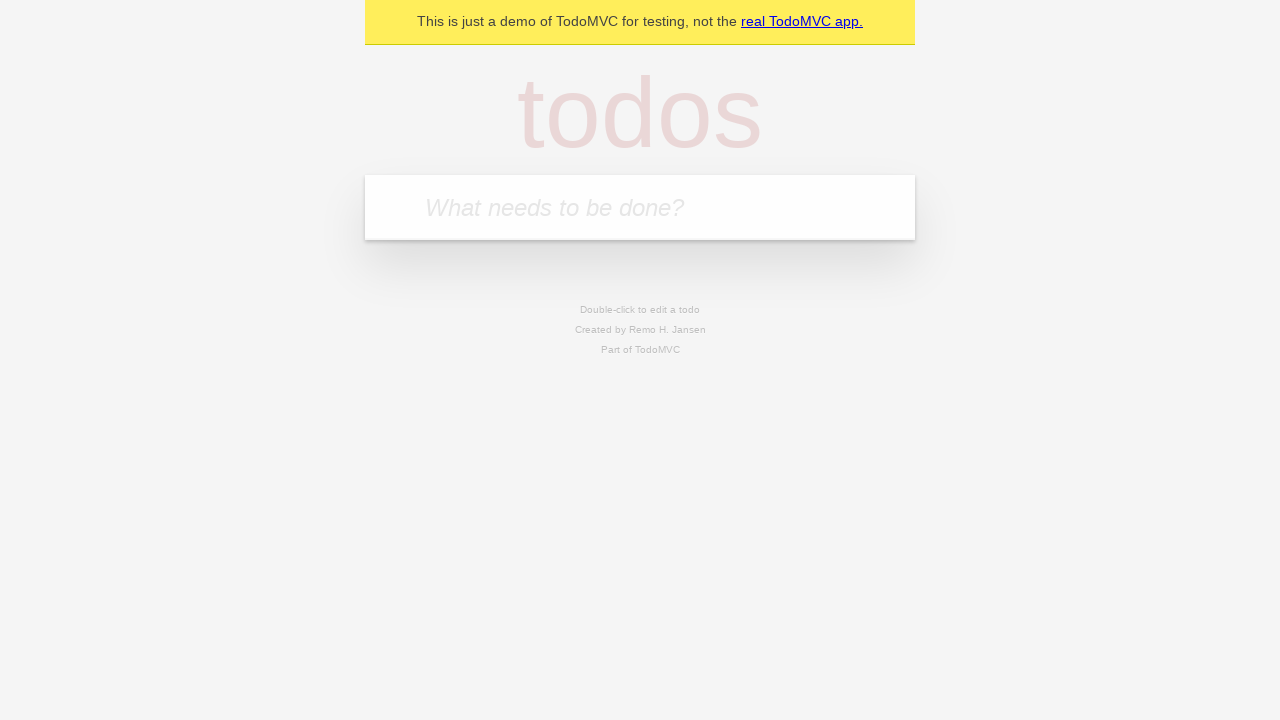

Filled new todo field with 'buy some cheese' on internal:attr=[placeholder="What needs to be done?"i]
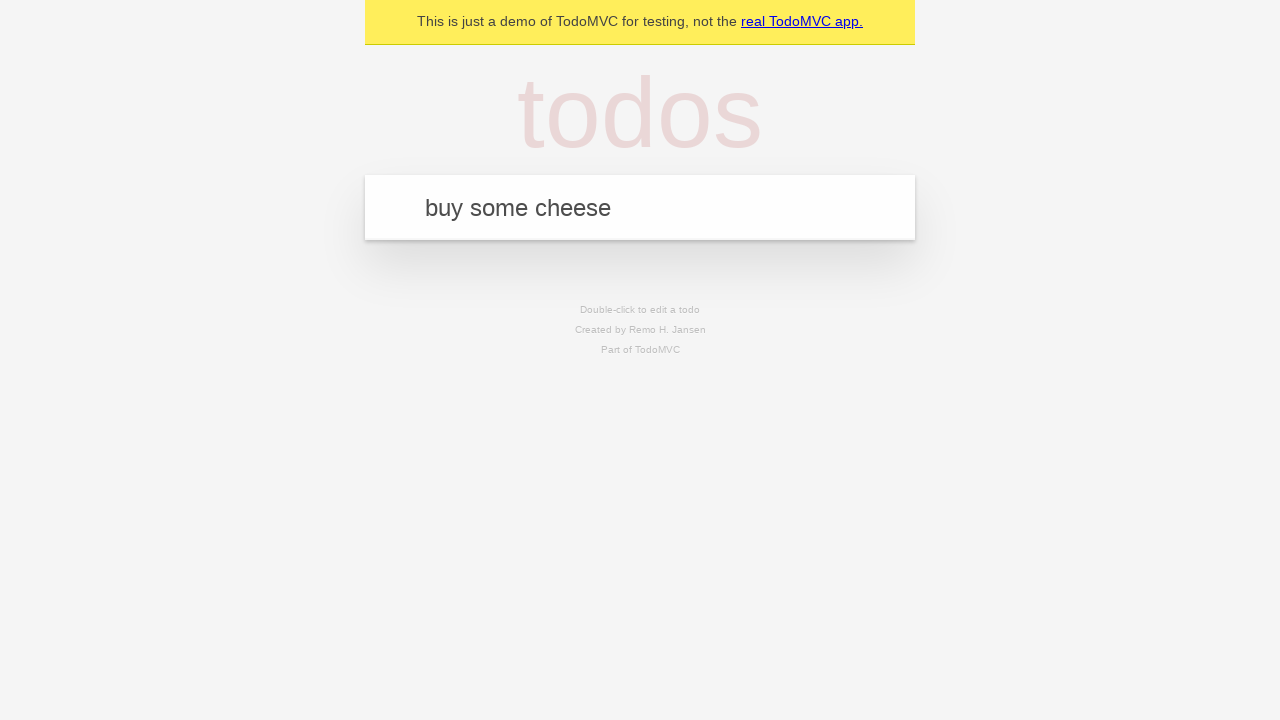

Pressed Enter to create todo 'buy some cheese' on internal:attr=[placeholder="What needs to be done?"i]
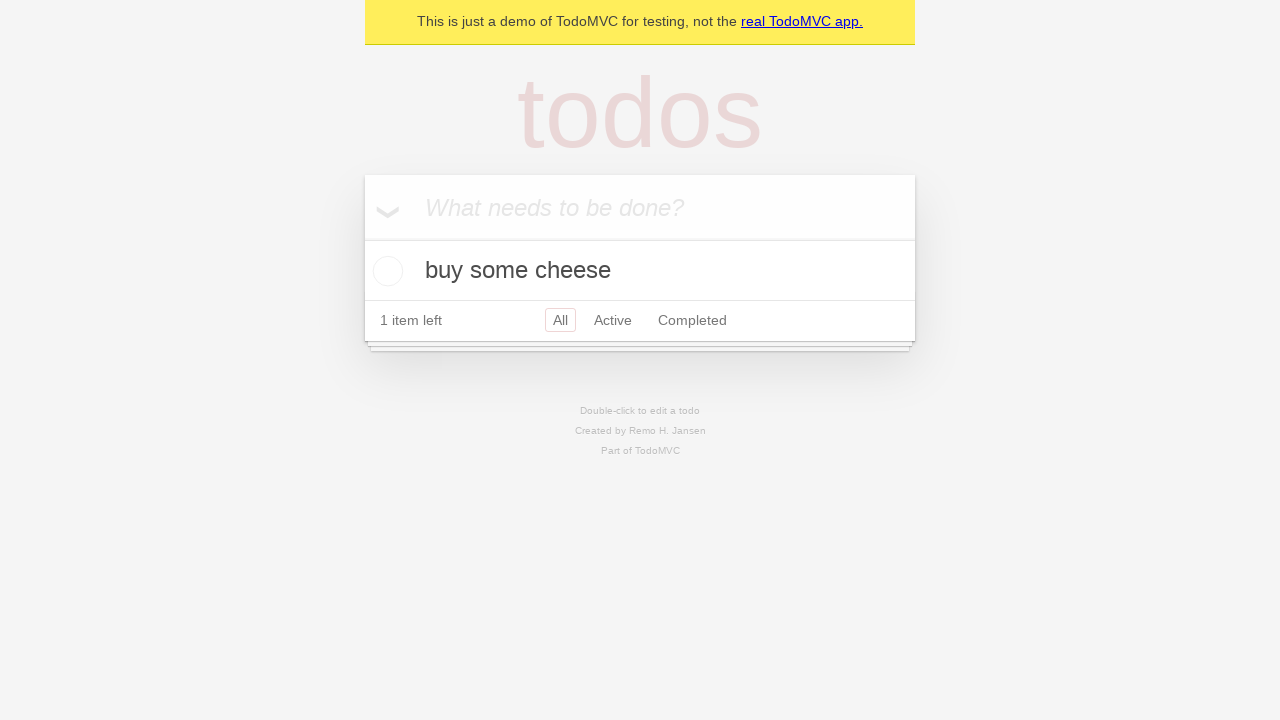

Filled new todo field with 'feed the cat' on internal:attr=[placeholder="What needs to be done?"i]
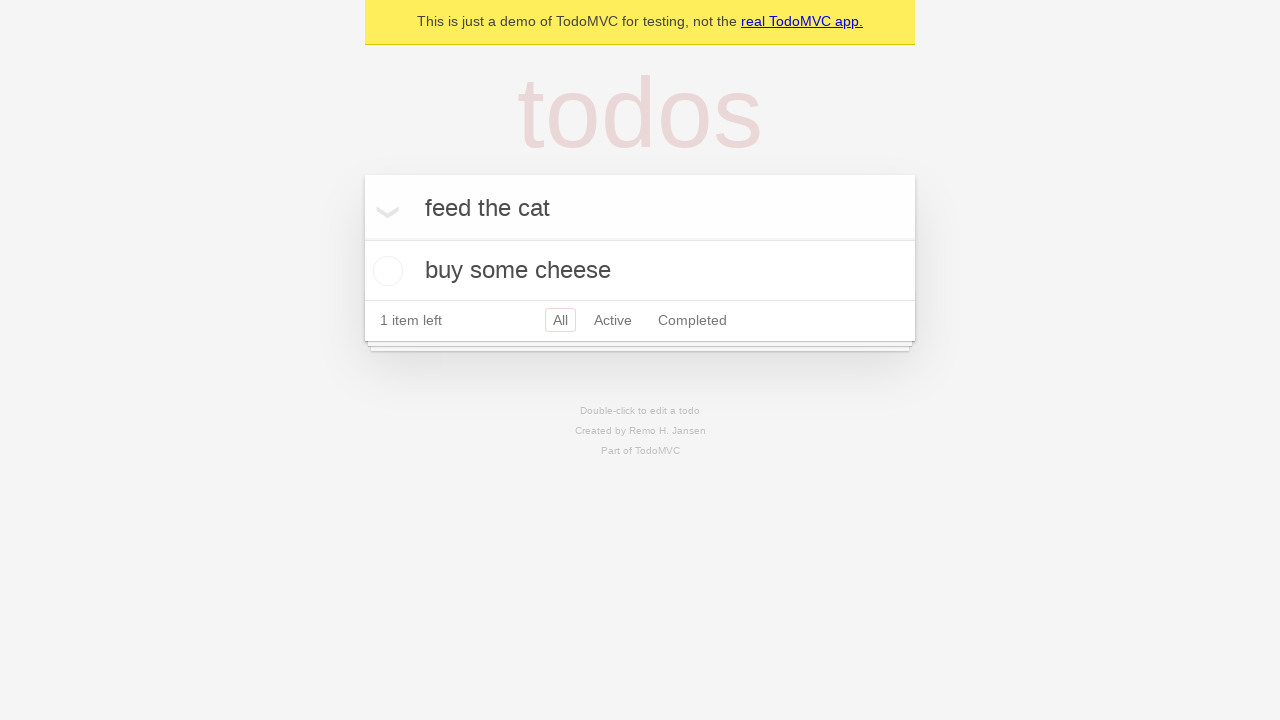

Pressed Enter to create todo 'feed the cat' on internal:attr=[placeholder="What needs to be done?"i]
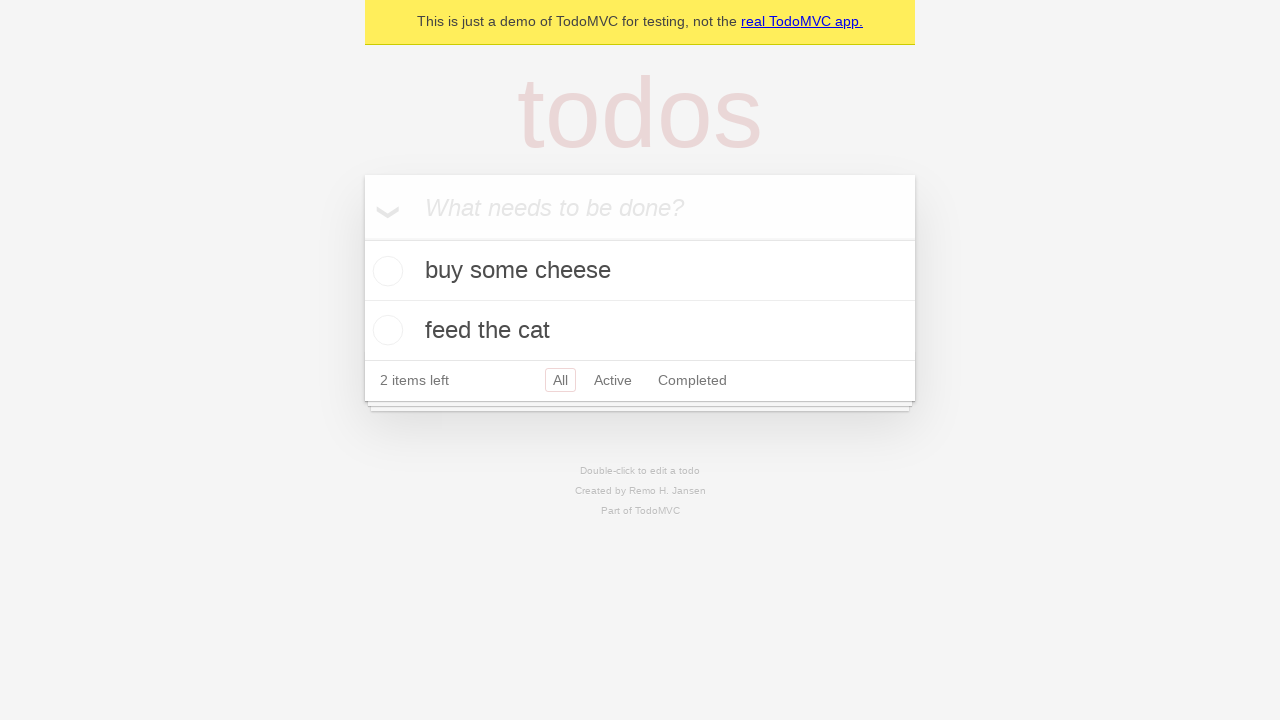

Filled new todo field with 'book a doctors appointment' on internal:attr=[placeholder="What needs to be done?"i]
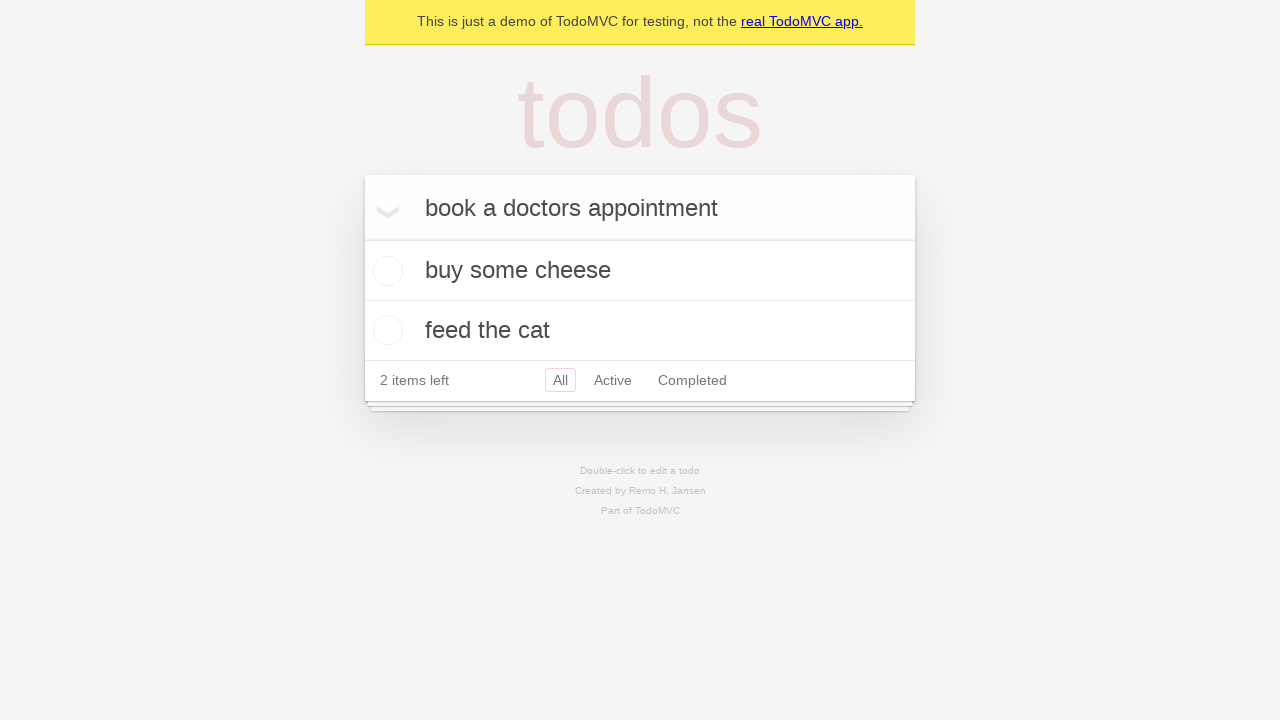

Pressed Enter to create todo 'book a doctors appointment' on internal:attr=[placeholder="What needs to be done?"i]
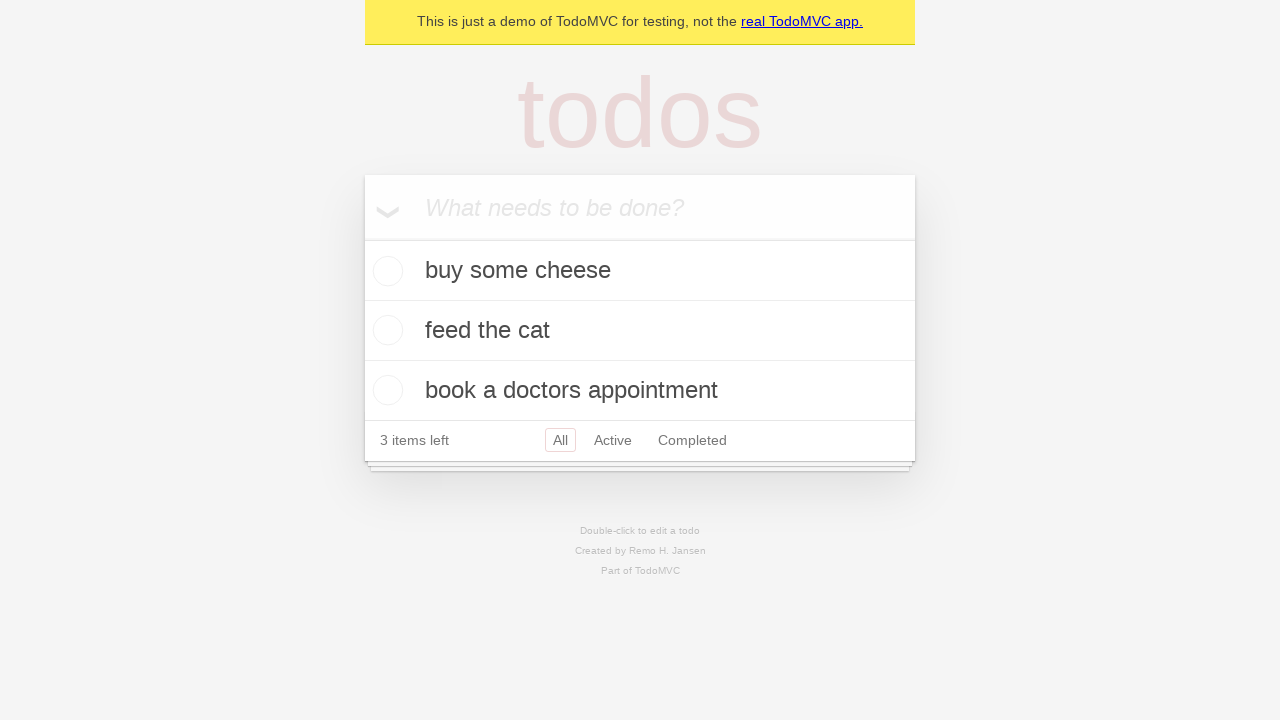

Checked the first todo as completed at (385, 271) on .todo-list li .toggle >> nth=0
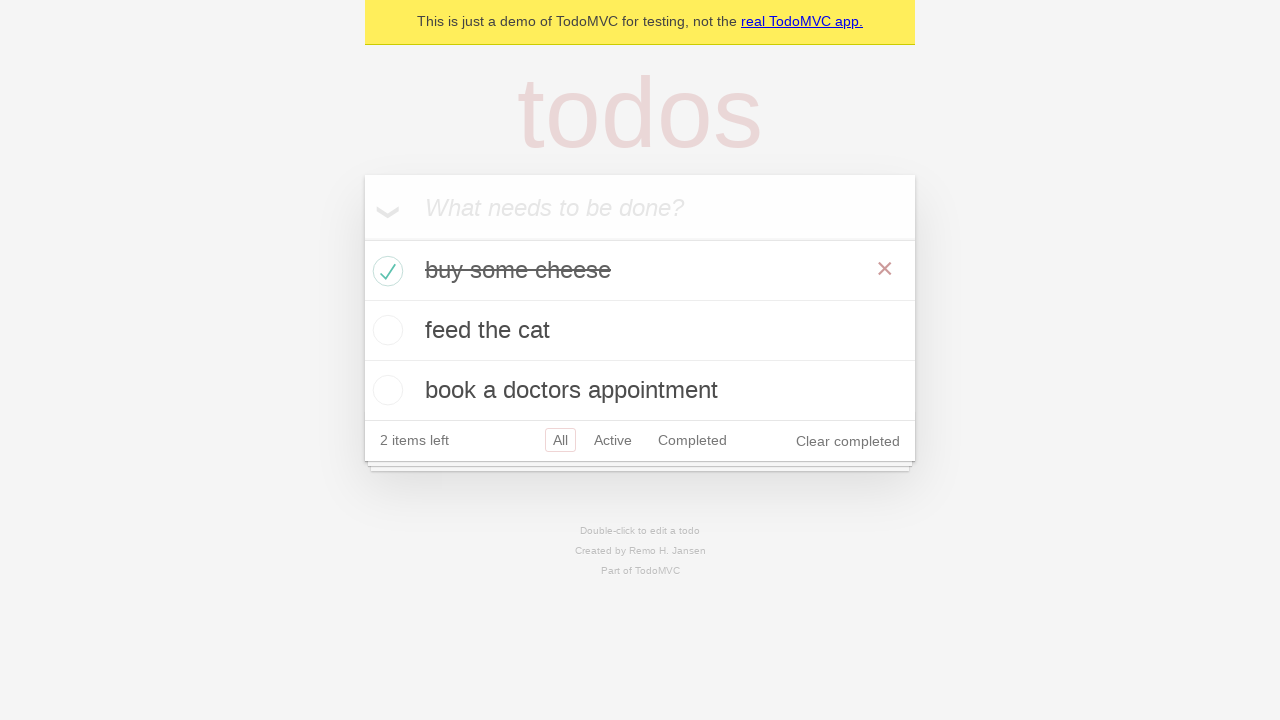

Clicked 'Clear completed' button to remove completed item at (848, 441) on internal:role=button[name="Clear completed"i]
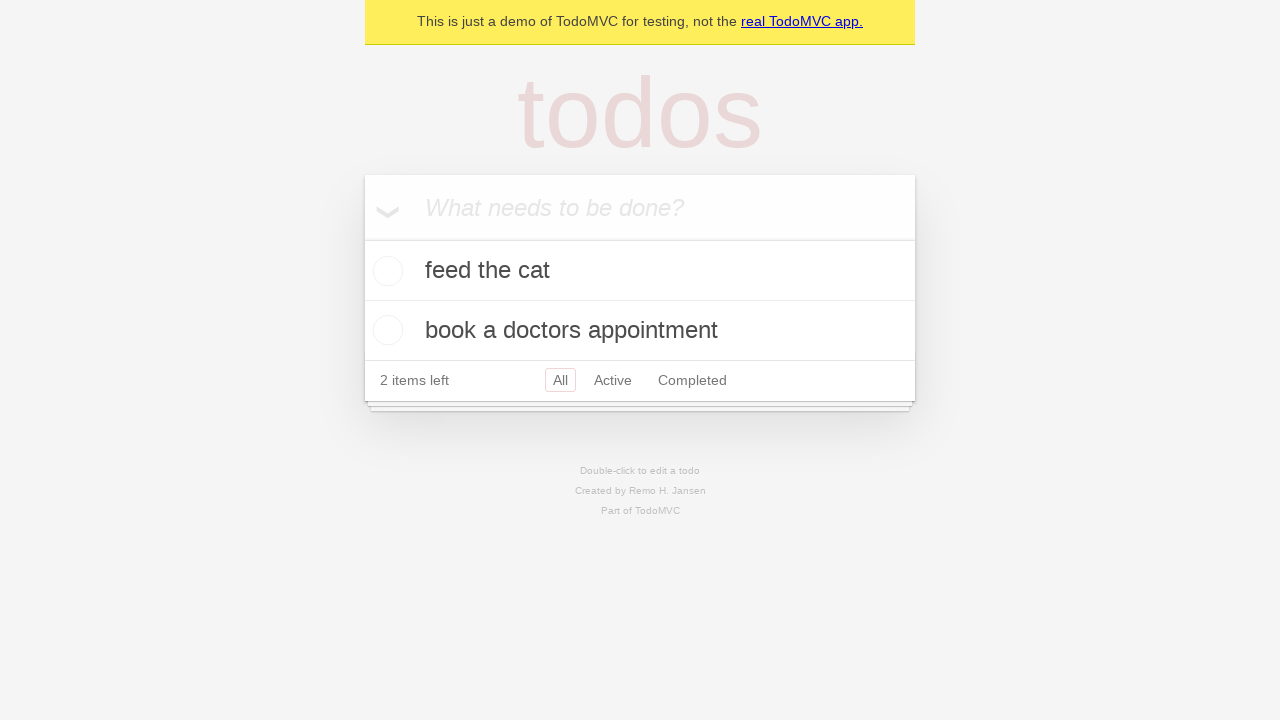

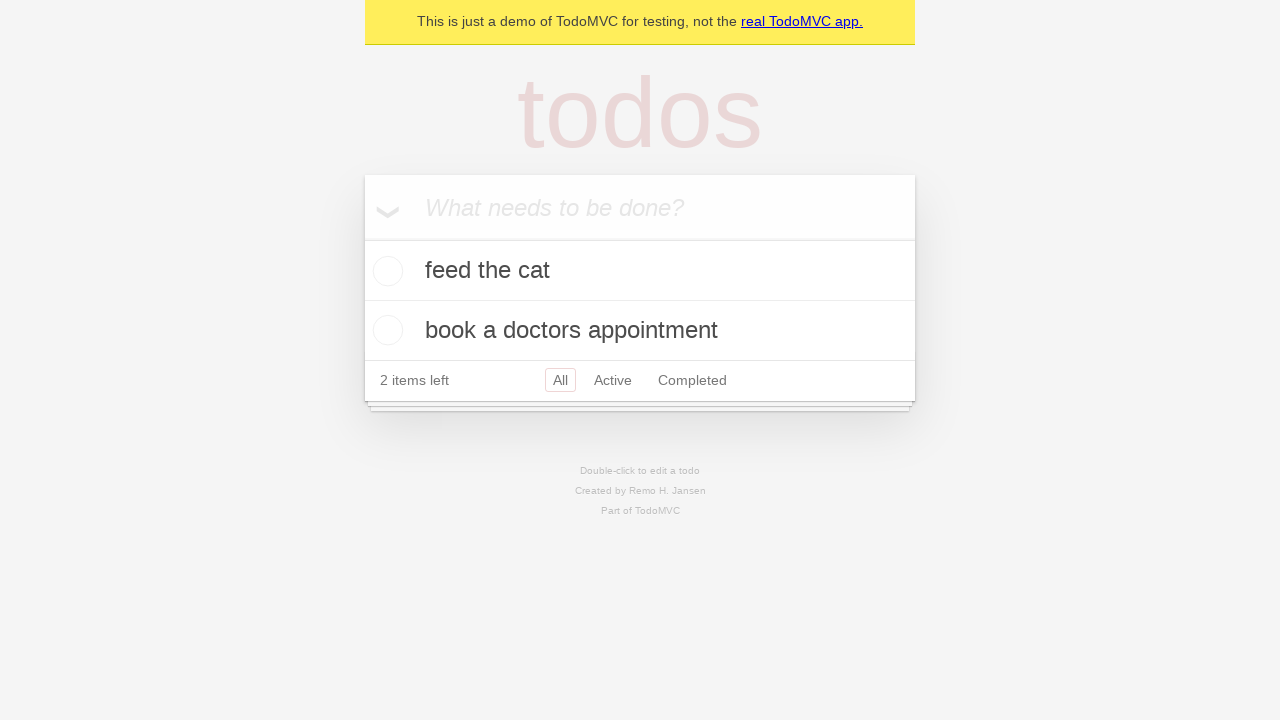